Tests interaction with radio buttons and checkboxes on a dummy website by clicking a male radio button and a checkbox in a table row with ID 6001

Starting URL: https://automationbysqatools.blogspot.com/2021/05/dummy-website.html

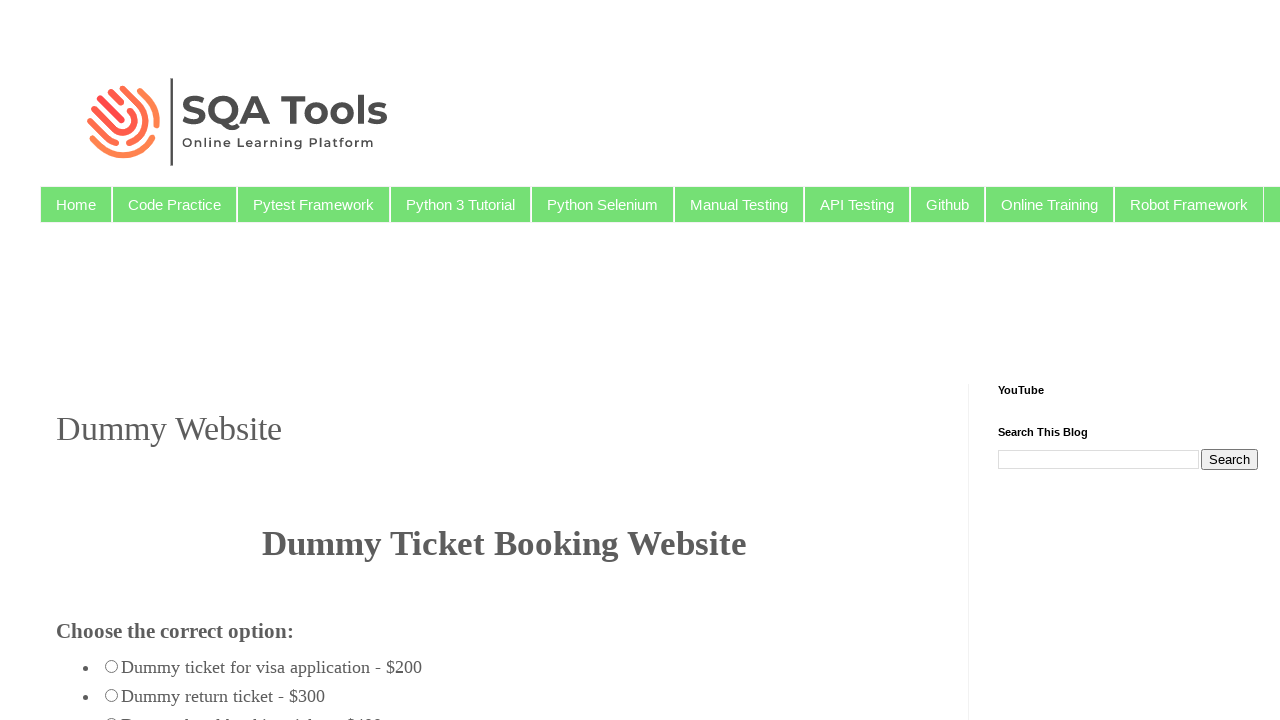

Clicked the male radio button at (68, 360) on #male
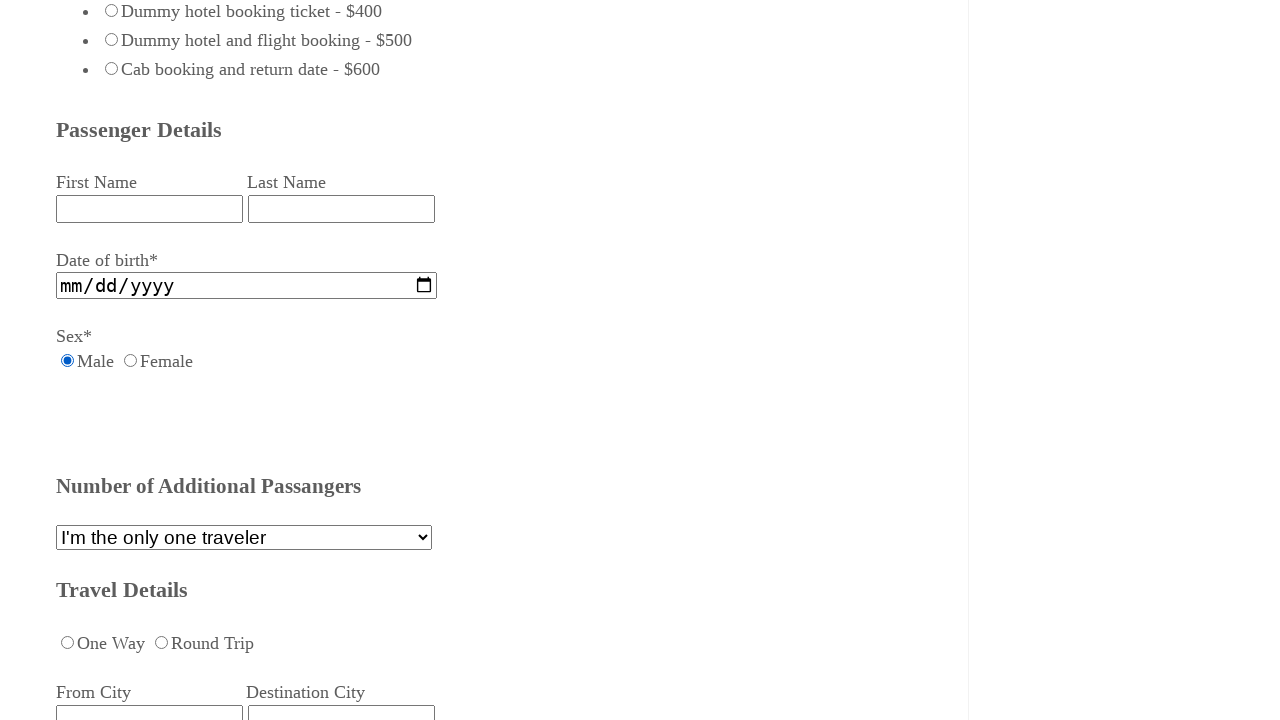

Clicked the checkbox in table row with ID 6001 at (76, 360) on xpath=//td[text()='6001']//parent::tr//input[@type='checkbox']
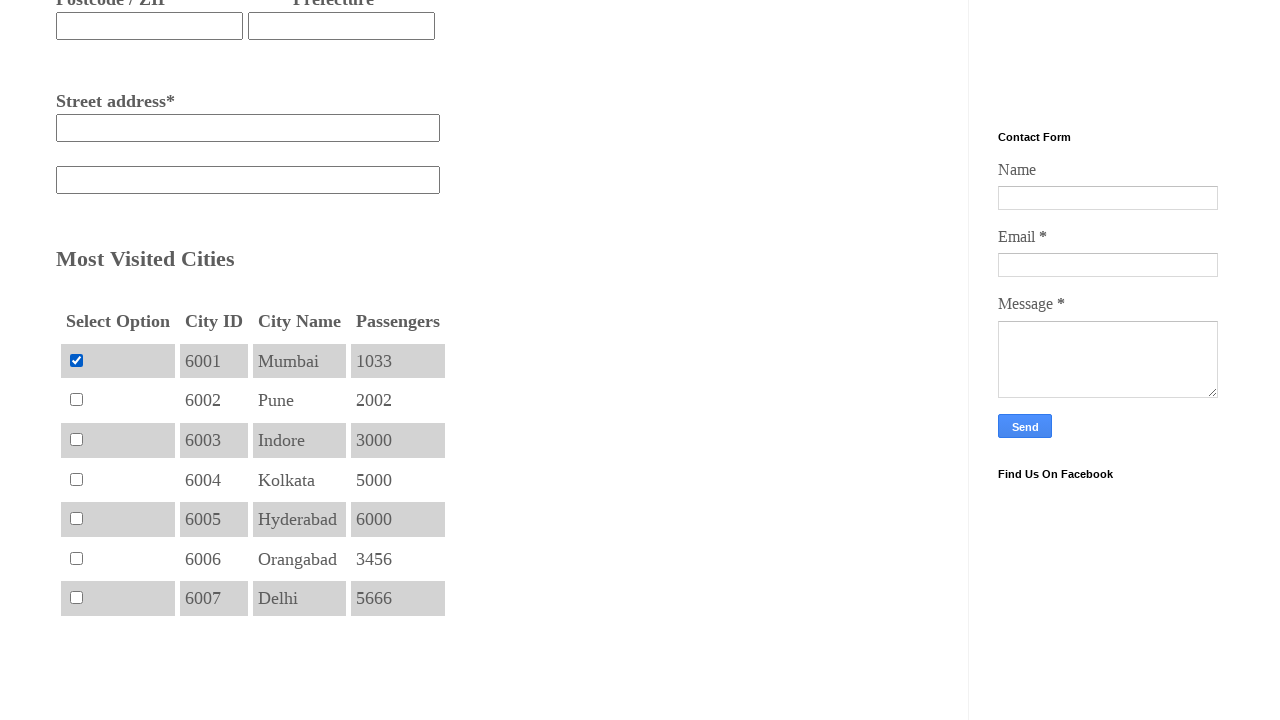

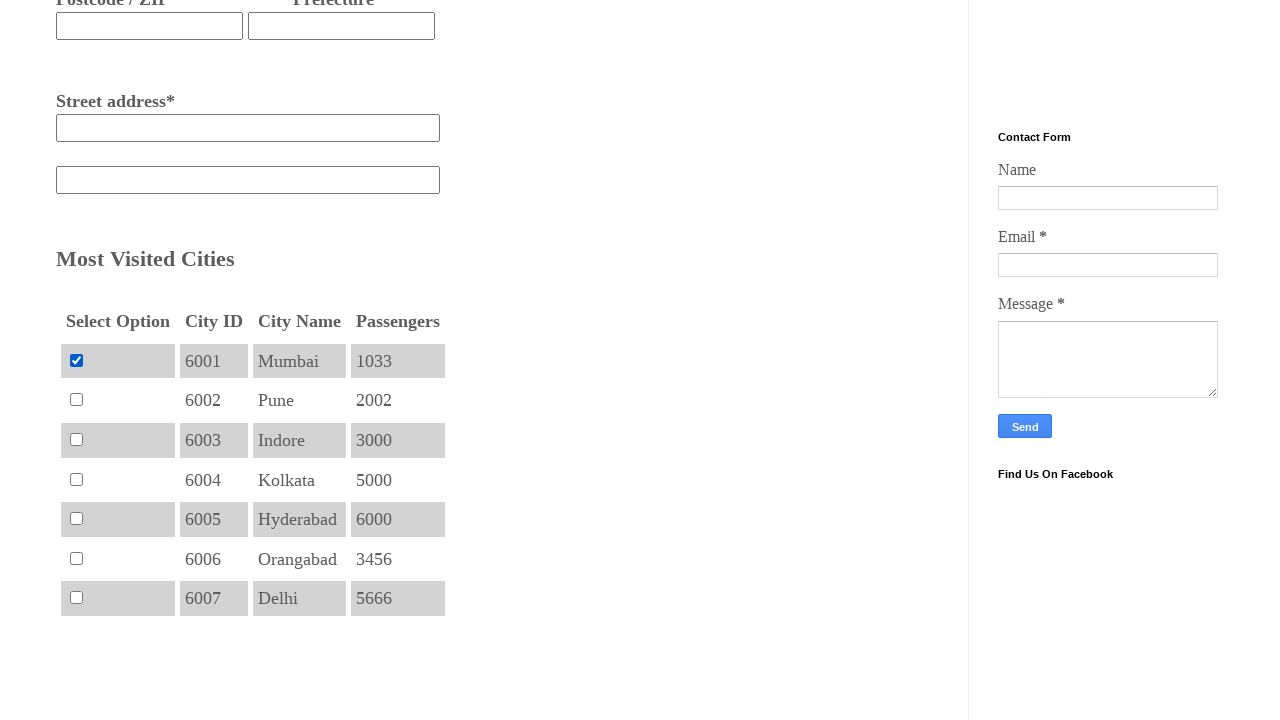